Tests A/B test opt-out by first visiting the main page, adding the opt-out cookie, then navigating to the A/B test page to confirm it shows "No A/B Test"

Starting URL: http://the-internet.herokuapp.com

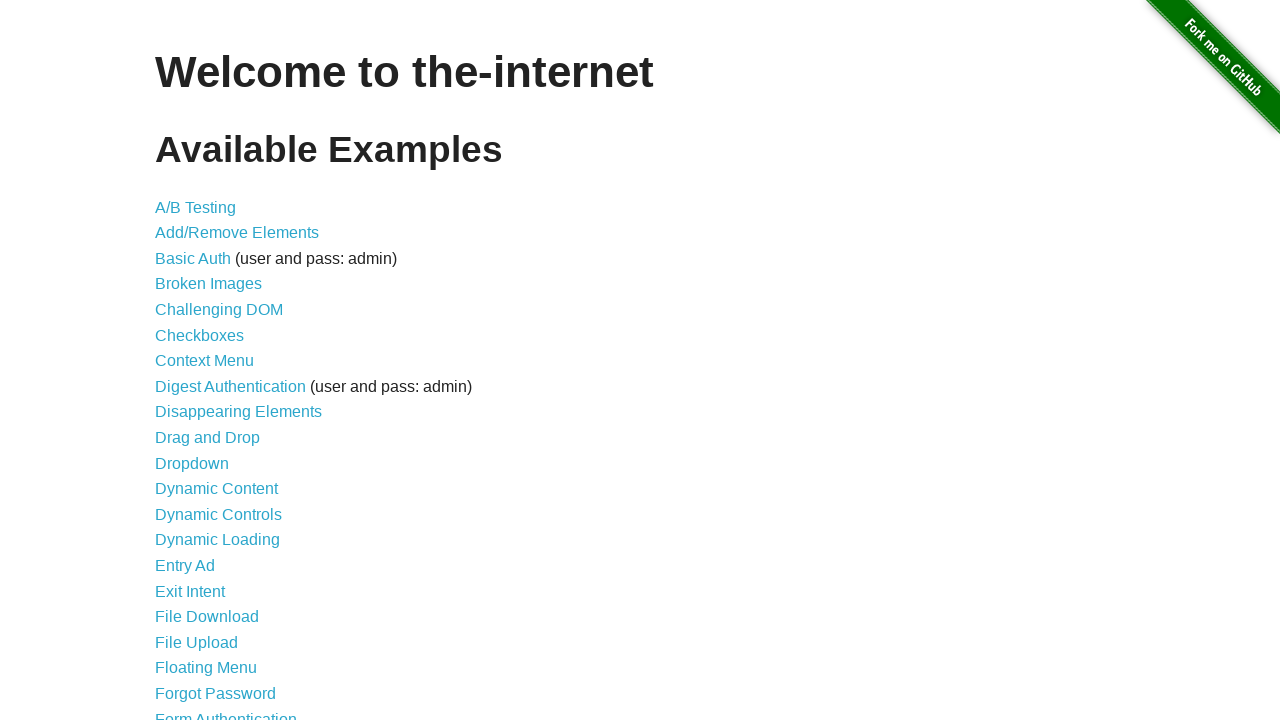

Added optimizelyOptOut cookie to context
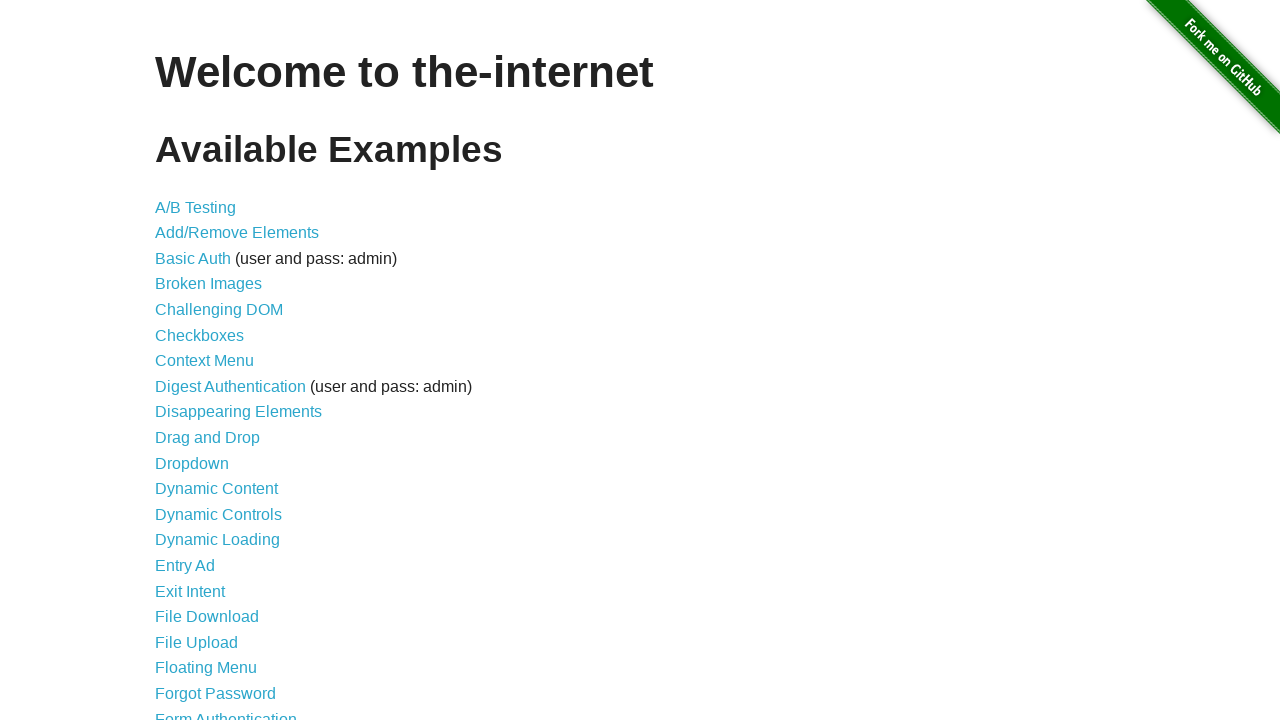

Navigated to A/B test page
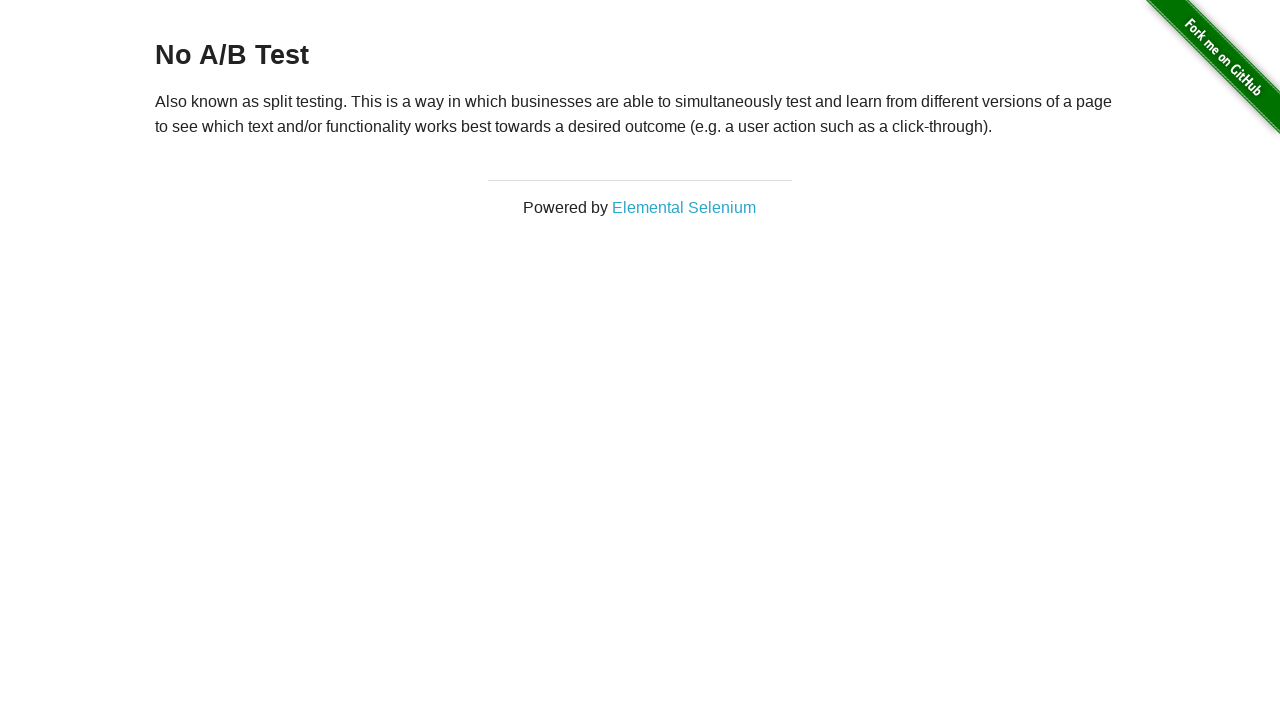

Retrieved h3 heading text from page
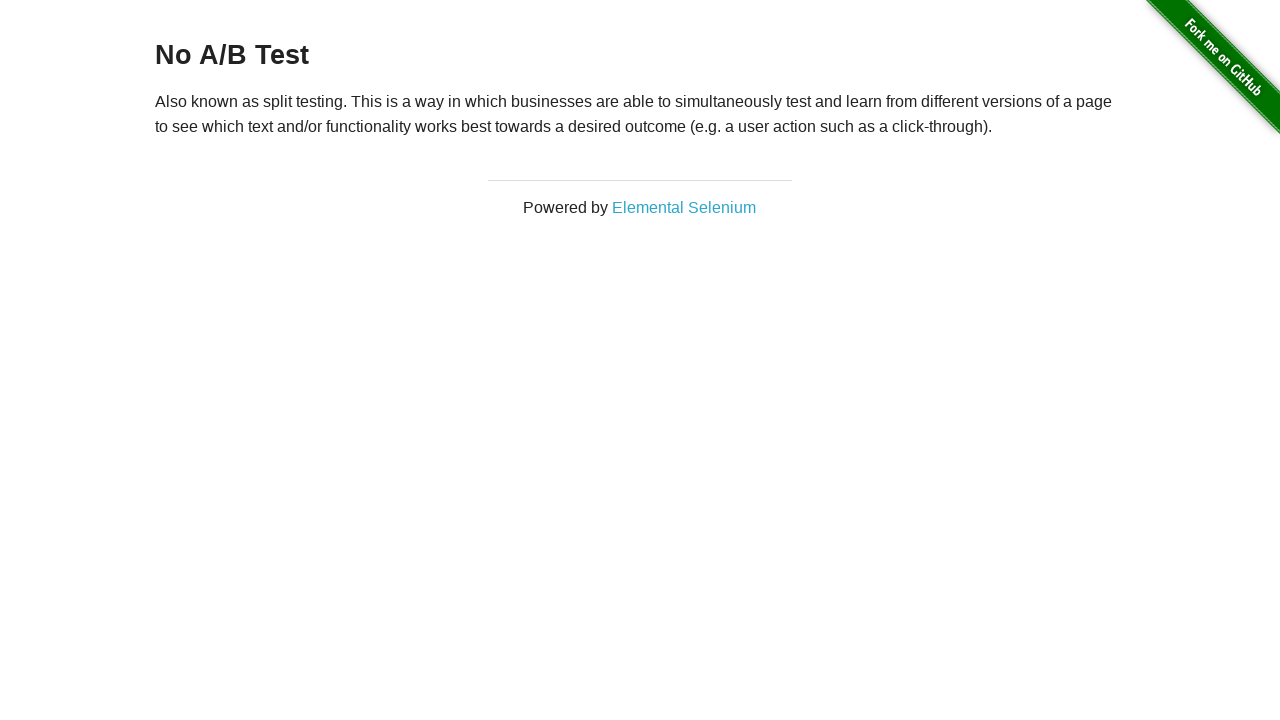

Verified page displays 'No A/B Test' confirming opt-out cookie worked
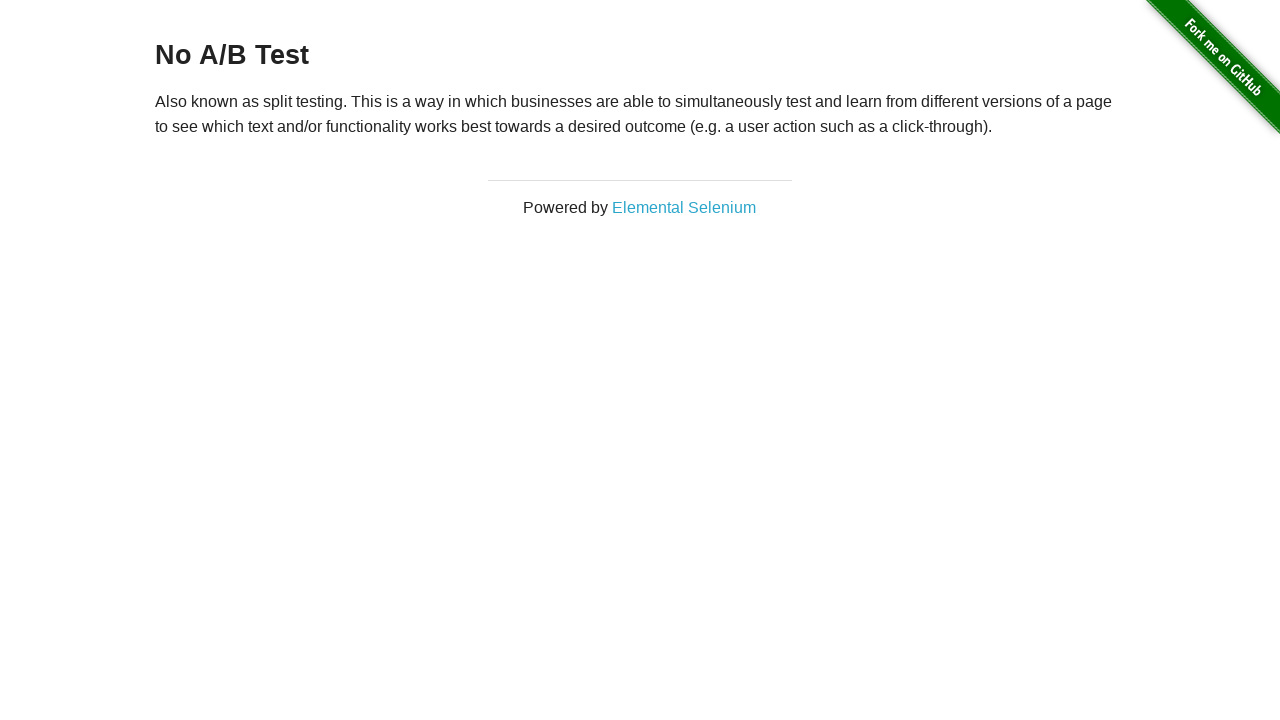

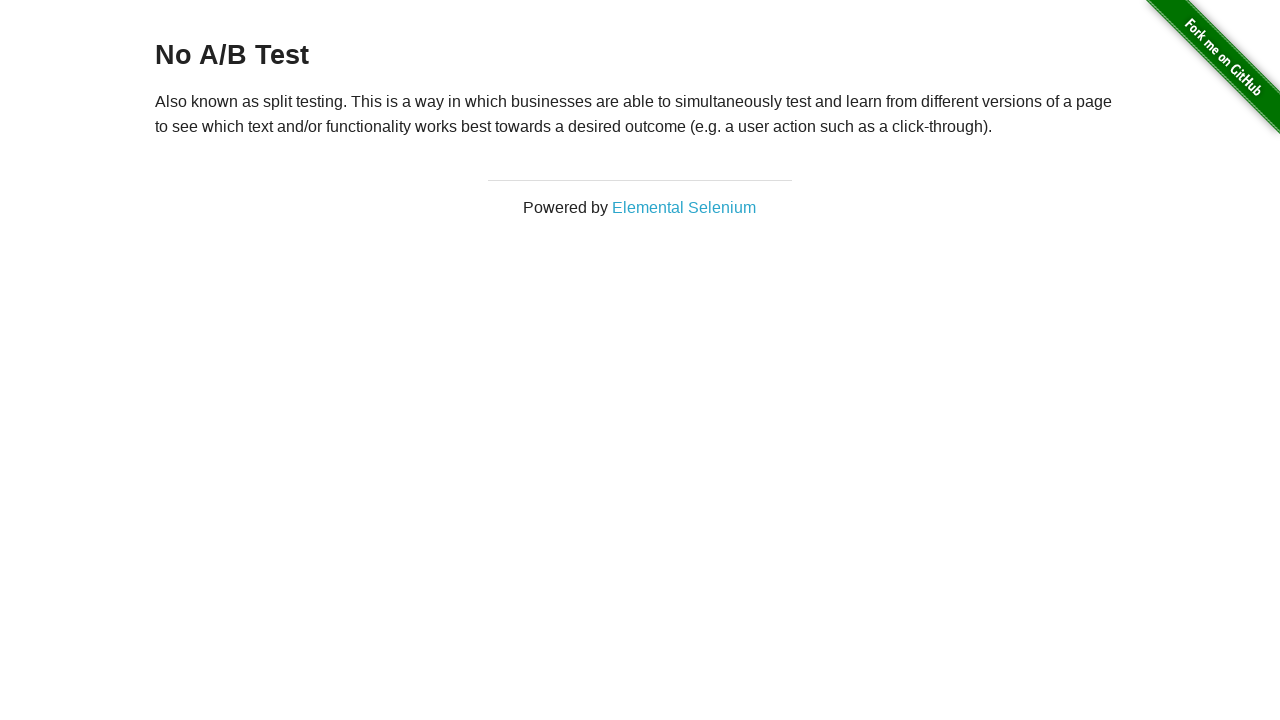